Tests filling a contact form with name, email, and message fields using multiple virtual thread services

Starting URL: https://ultimateqa.com/complicated-page

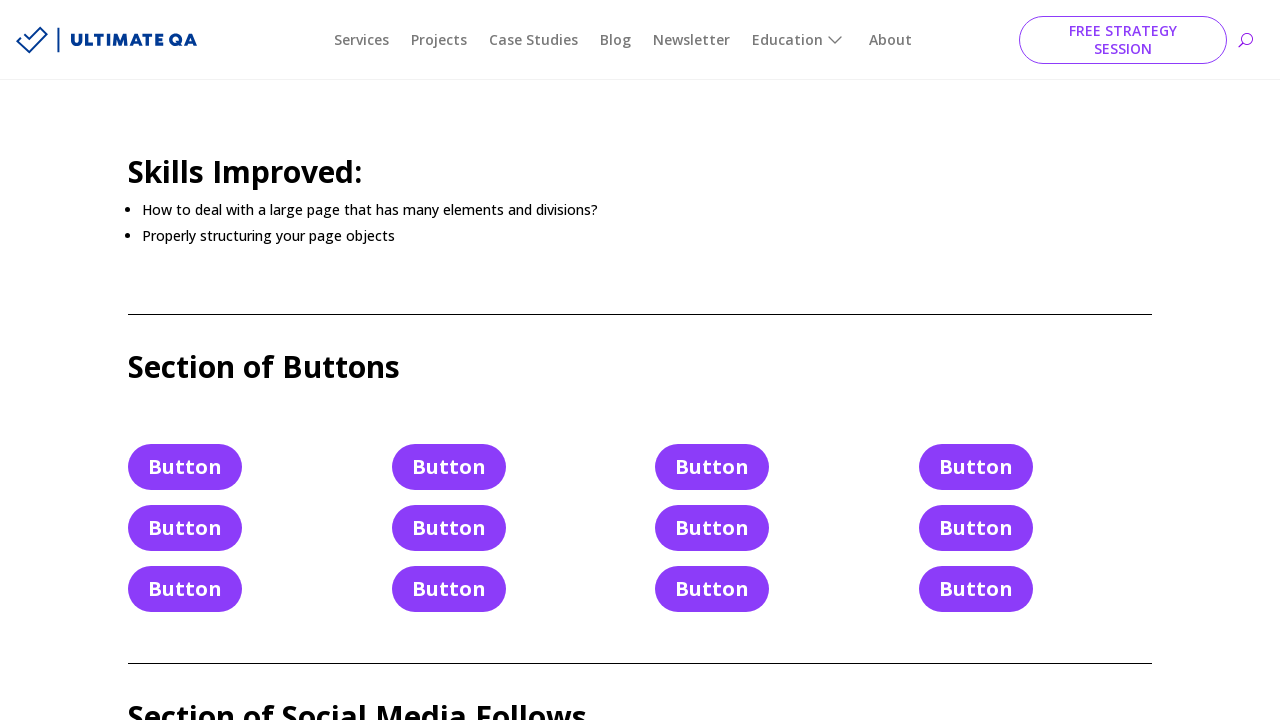

Filled contact name field with 'TEST_NAME' on #et_pb_contact_name_0
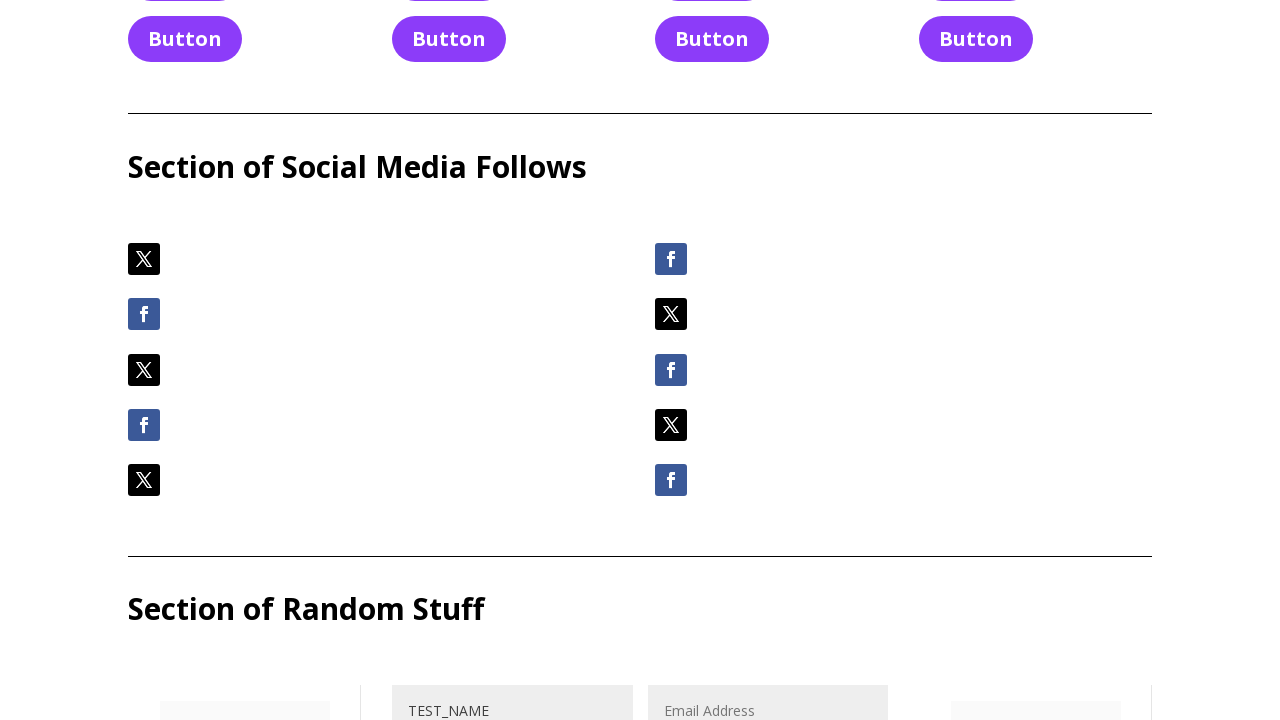

Filled contact email field with 'email@email.email' on #et_pb_contact_email_0
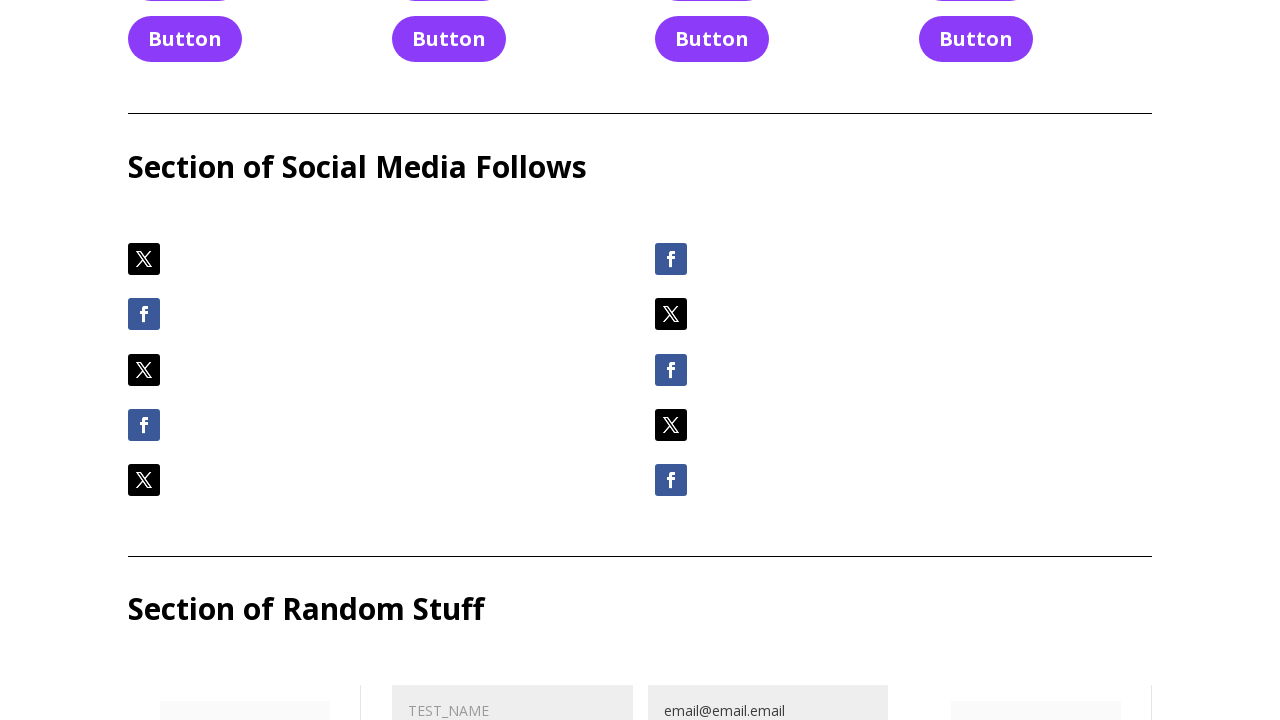

Filled contact message field with multi-line text including special characters on #et_pb_contact_message_0
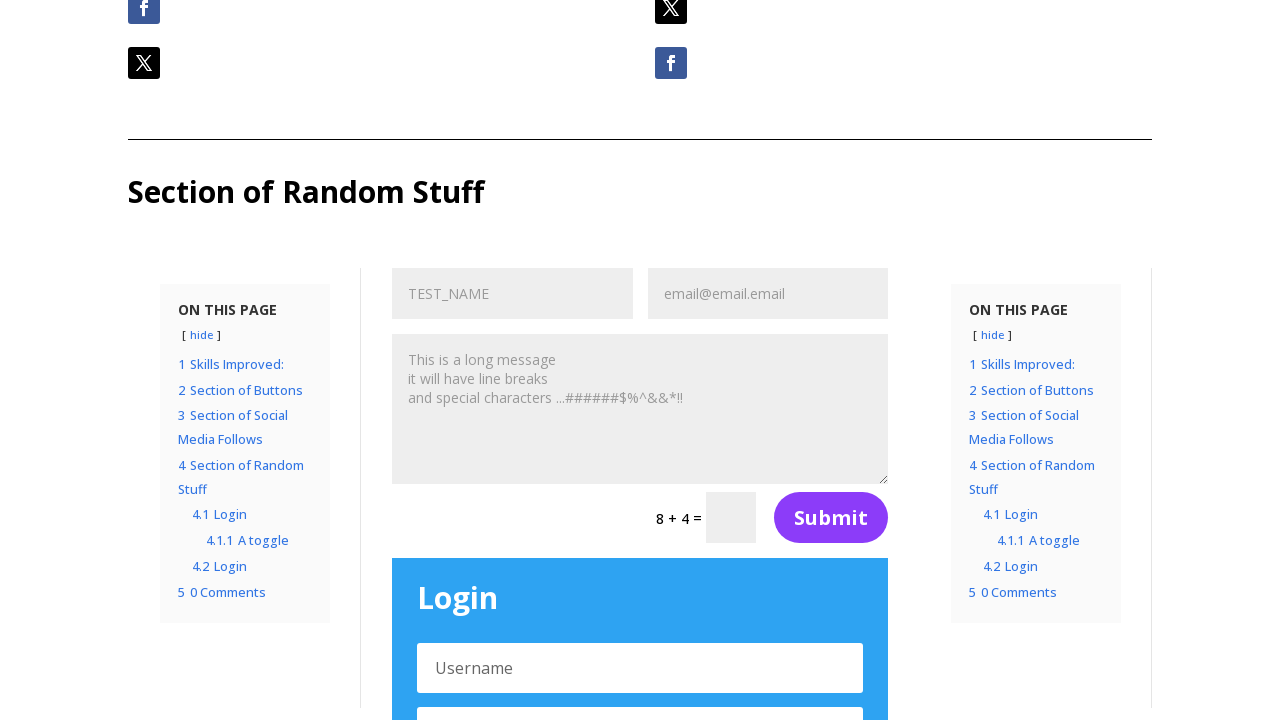

Verified contact message field is present and loaded
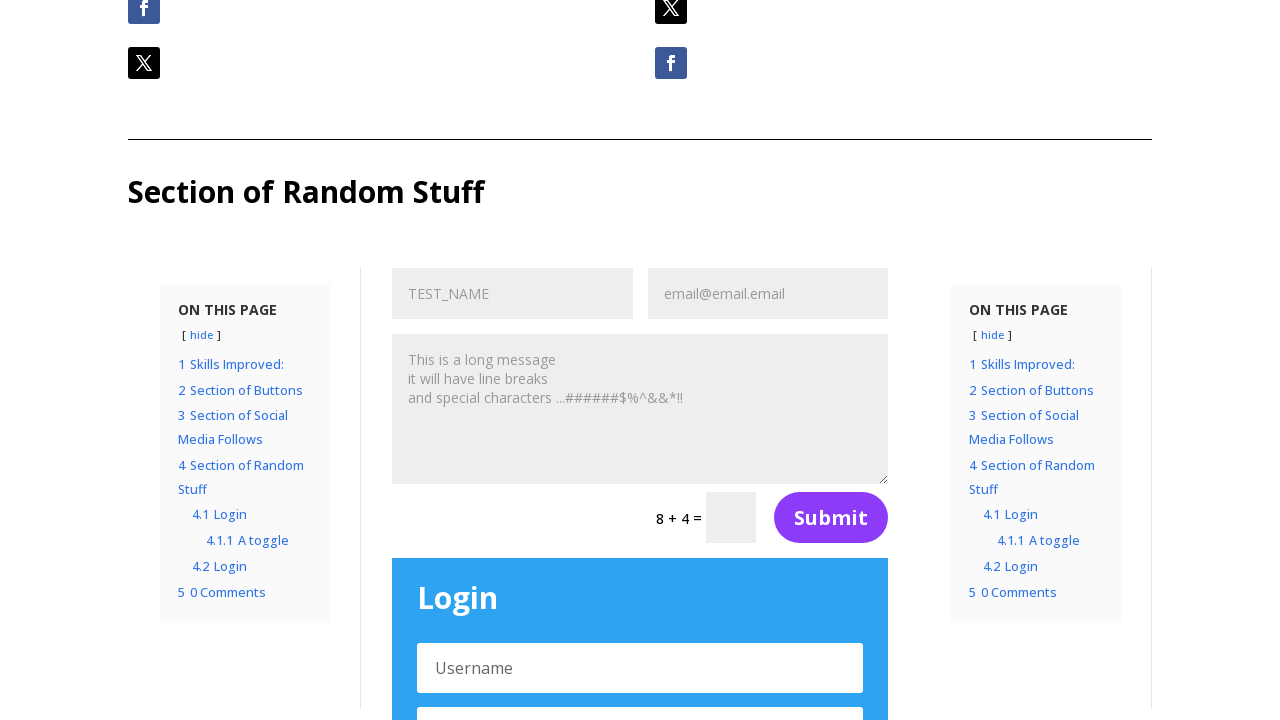

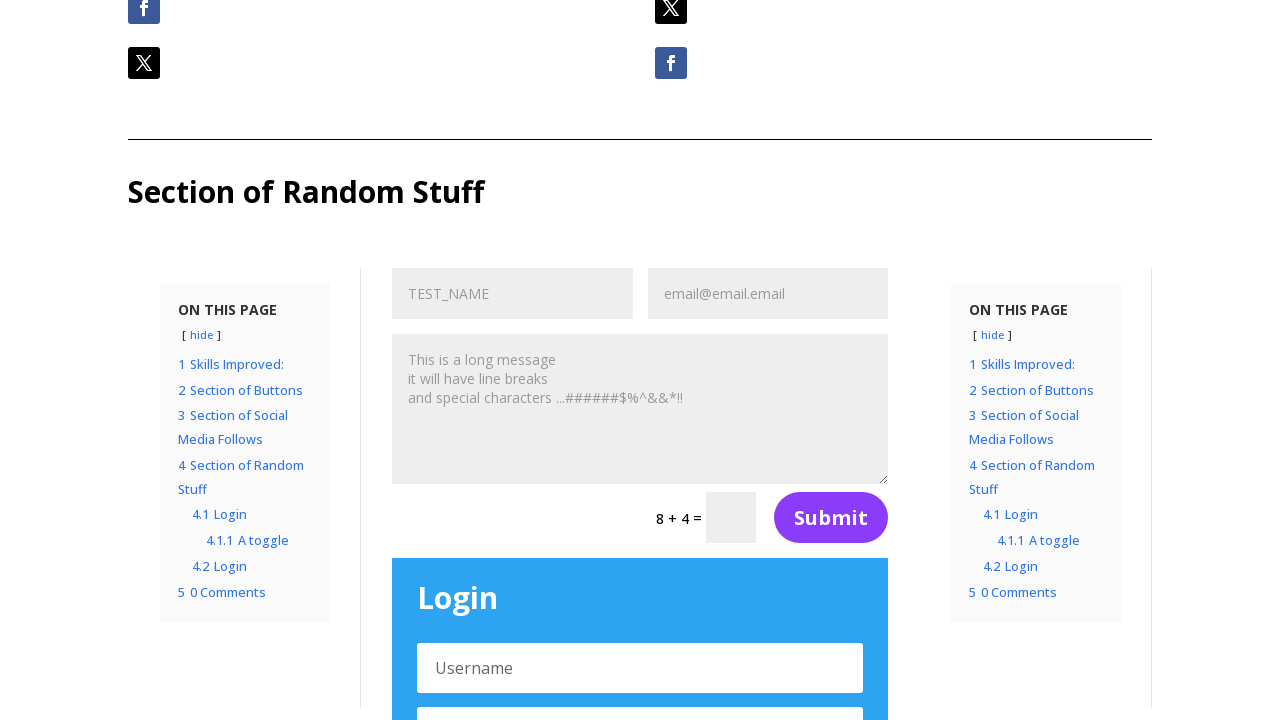